Tests injecting jQuery Growl library into a page and displaying notification messages using JavaScript execution

Starting URL: http://the-internet.herokuapp.com

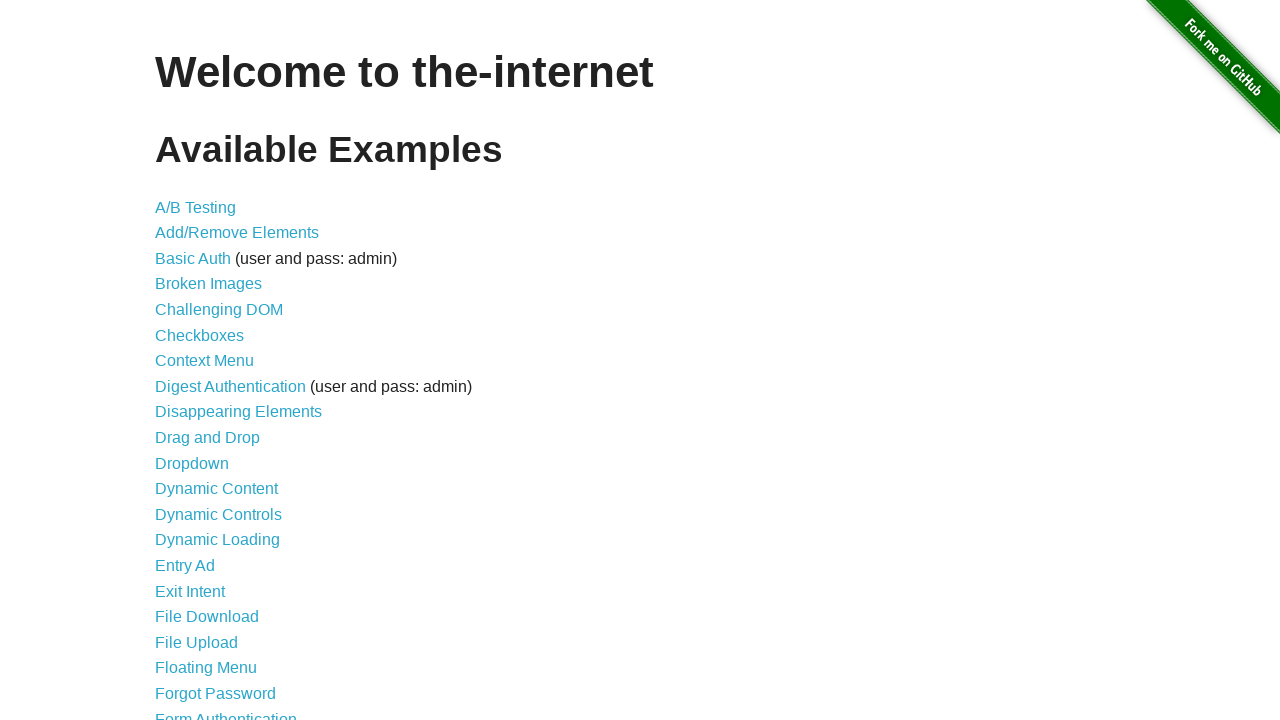

Checked for jQuery and injected it if needed
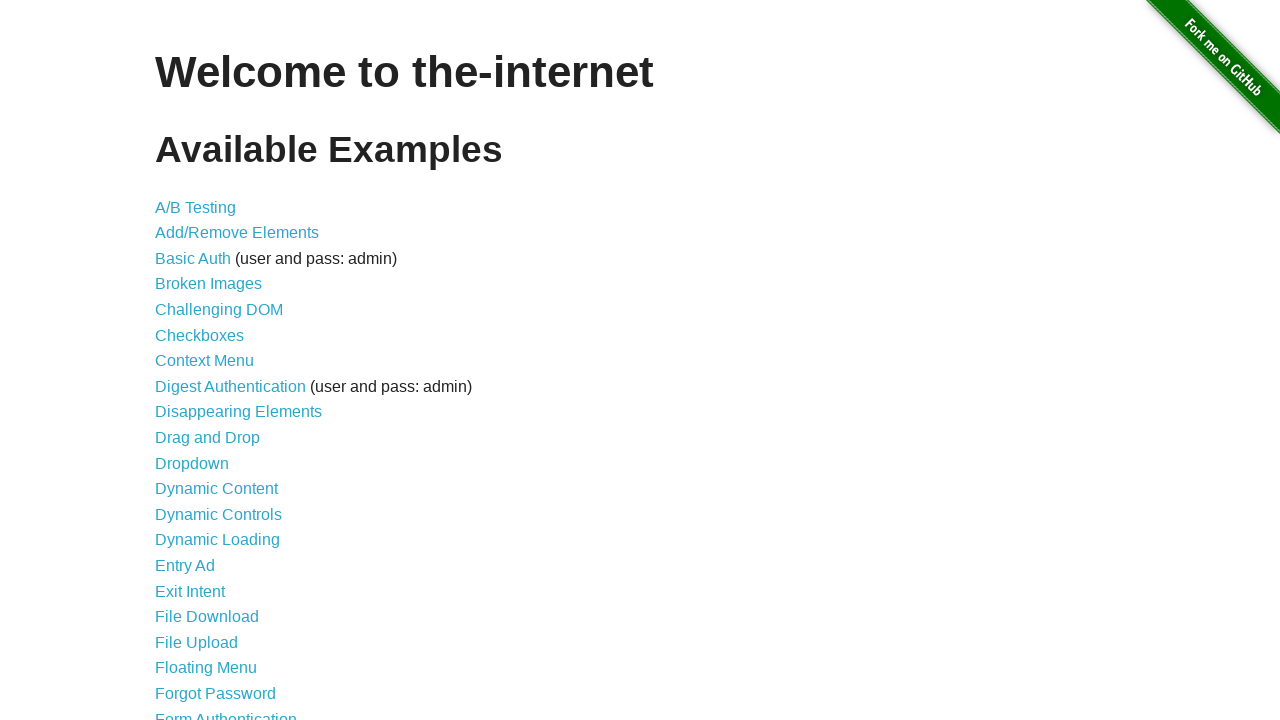

Waited for jQuery library to load
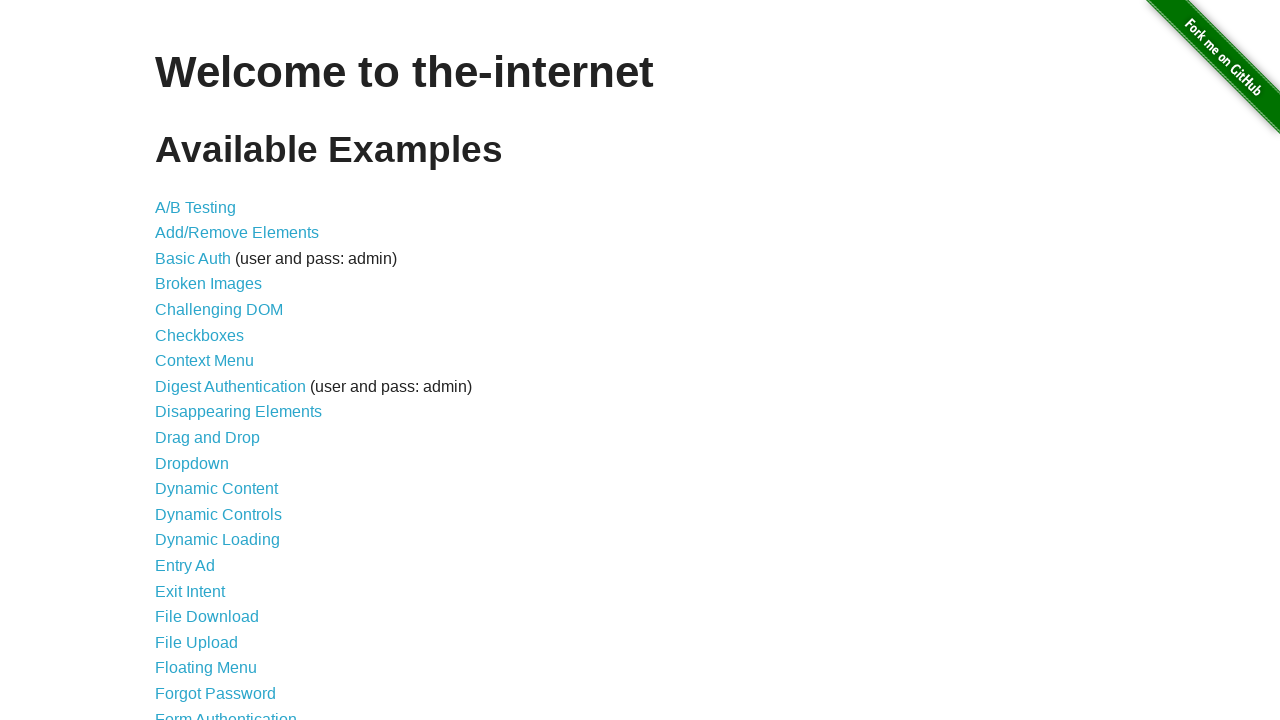

Injected jquery-growl JavaScript library via jQuery getScript
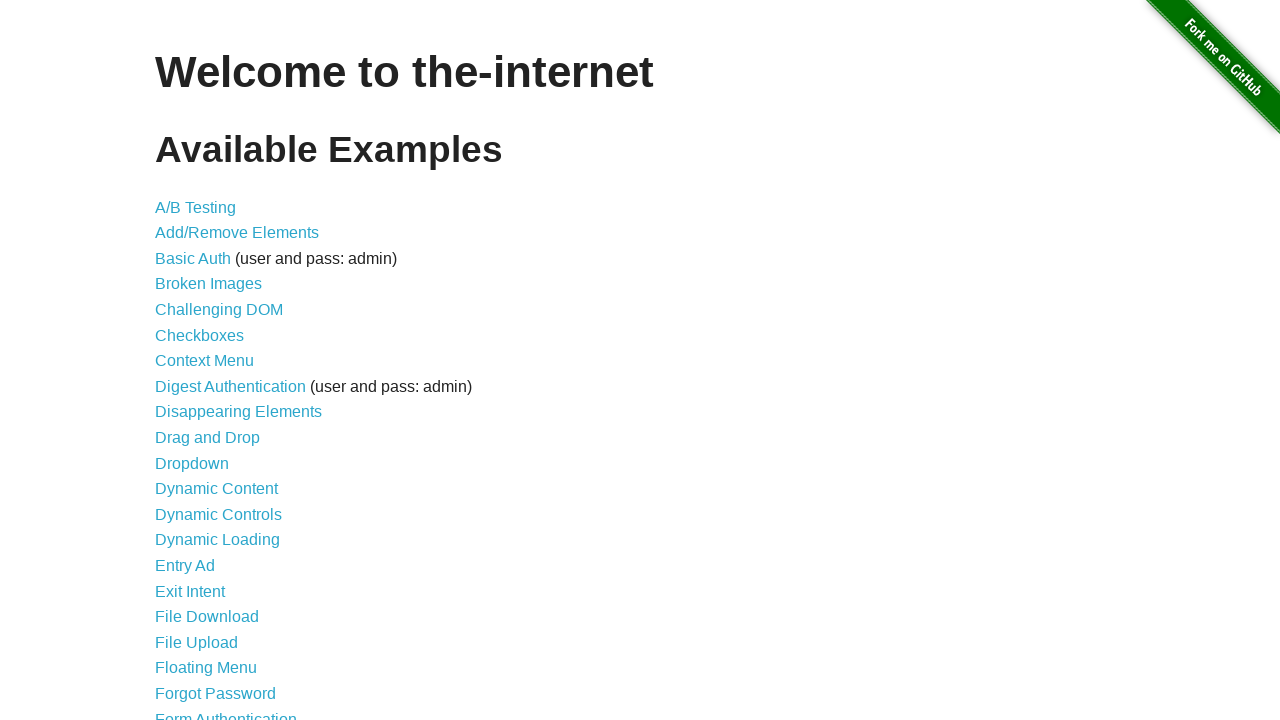

Waited 1 second for jquery-growl script to load
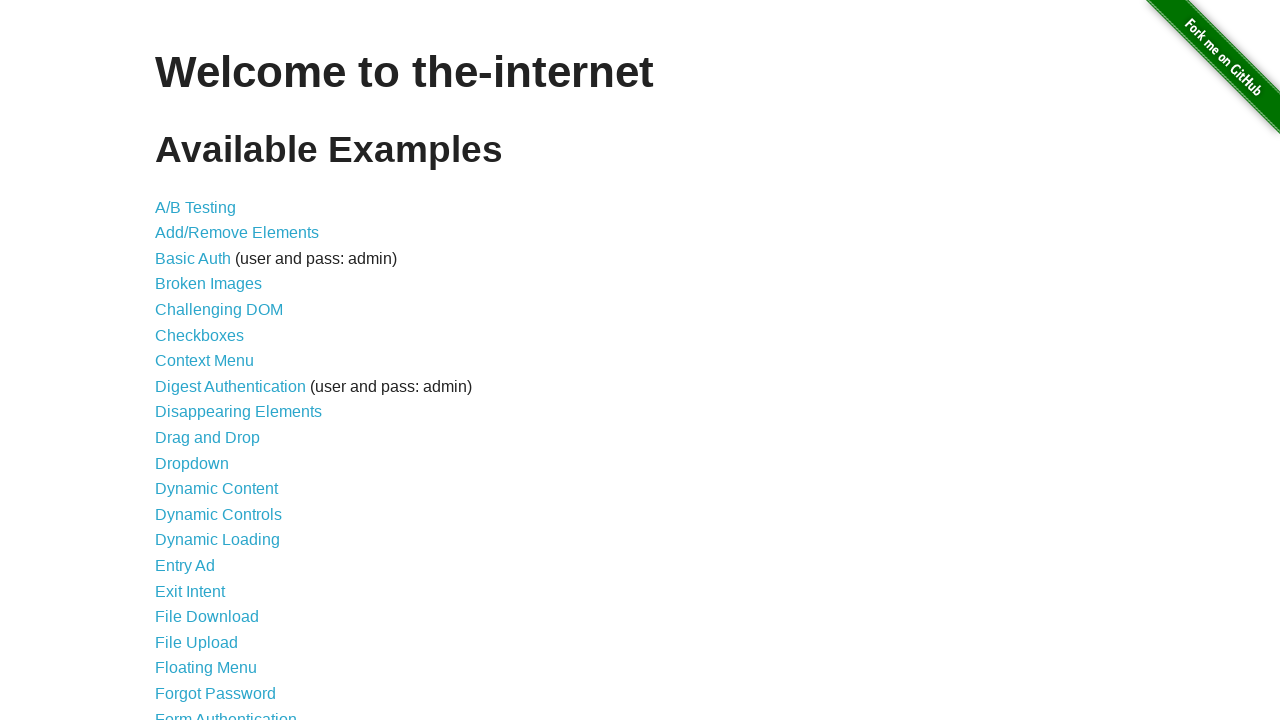

Injected jquery-growl CSS stylesheet into page head
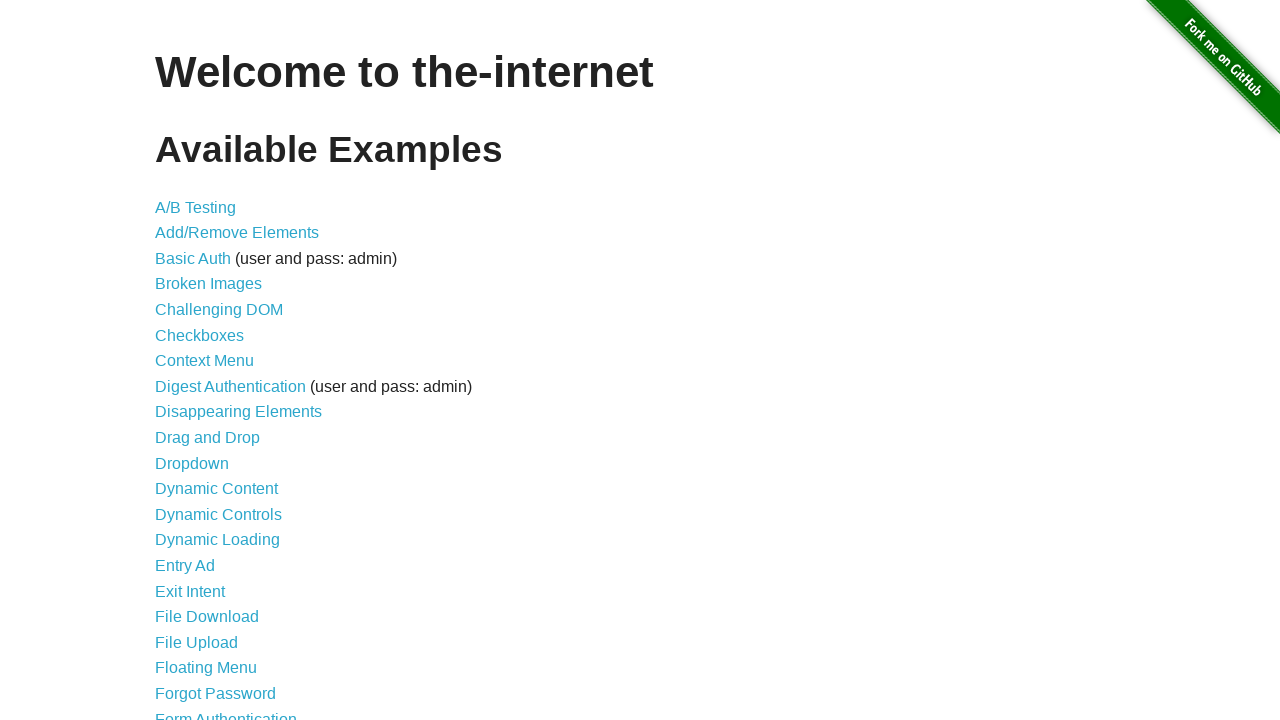

Waited 2 seconds for styles and script to be ready
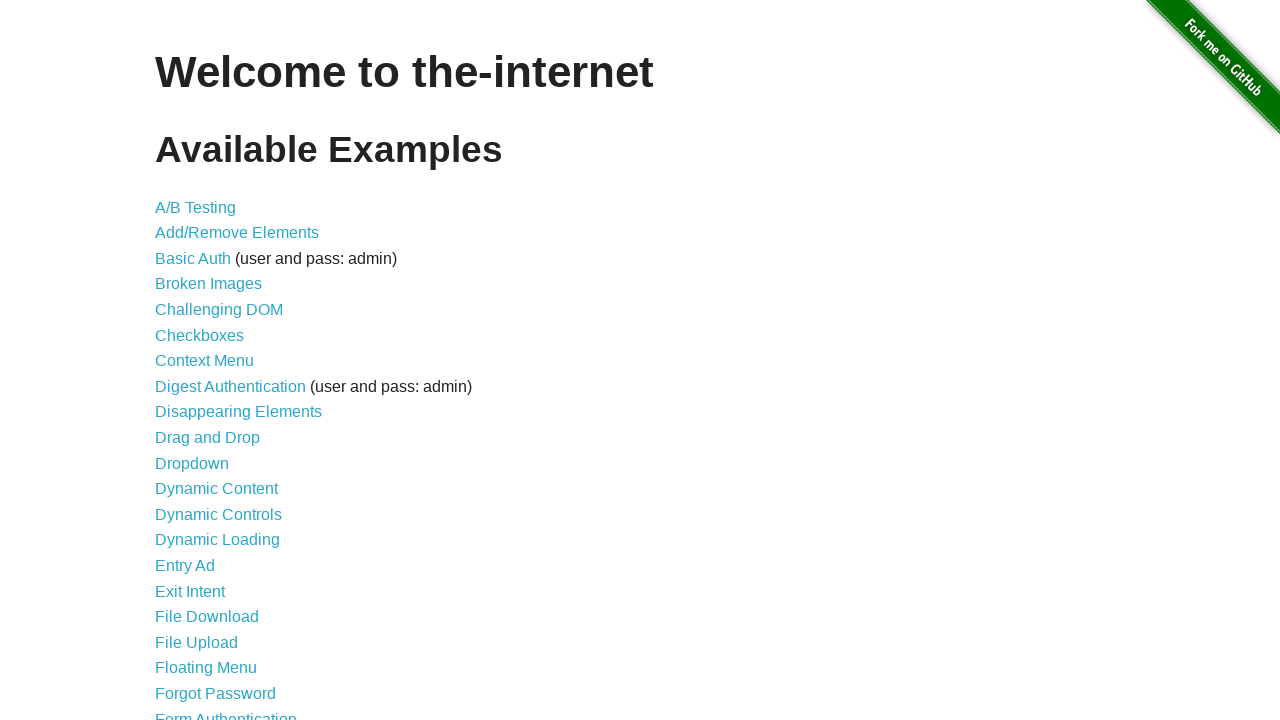

Displayed growl notification with title 'GET' and message '/'
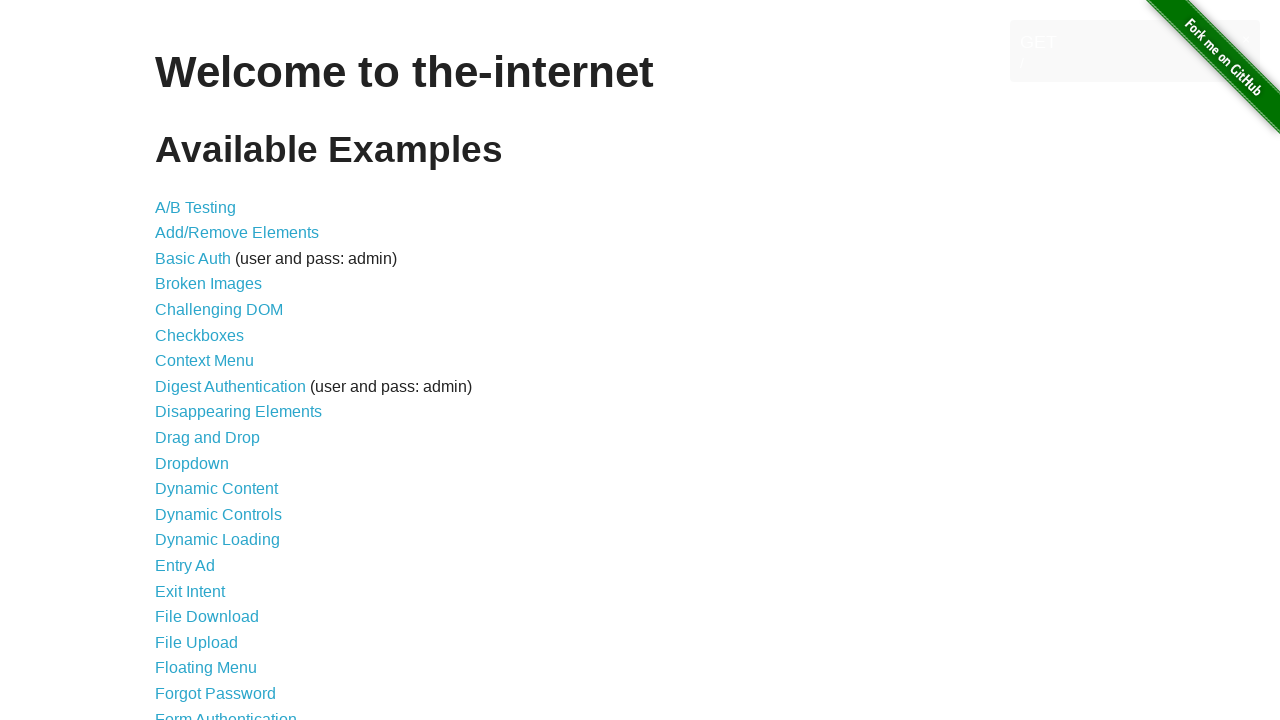

Waited 3 seconds to view the notification
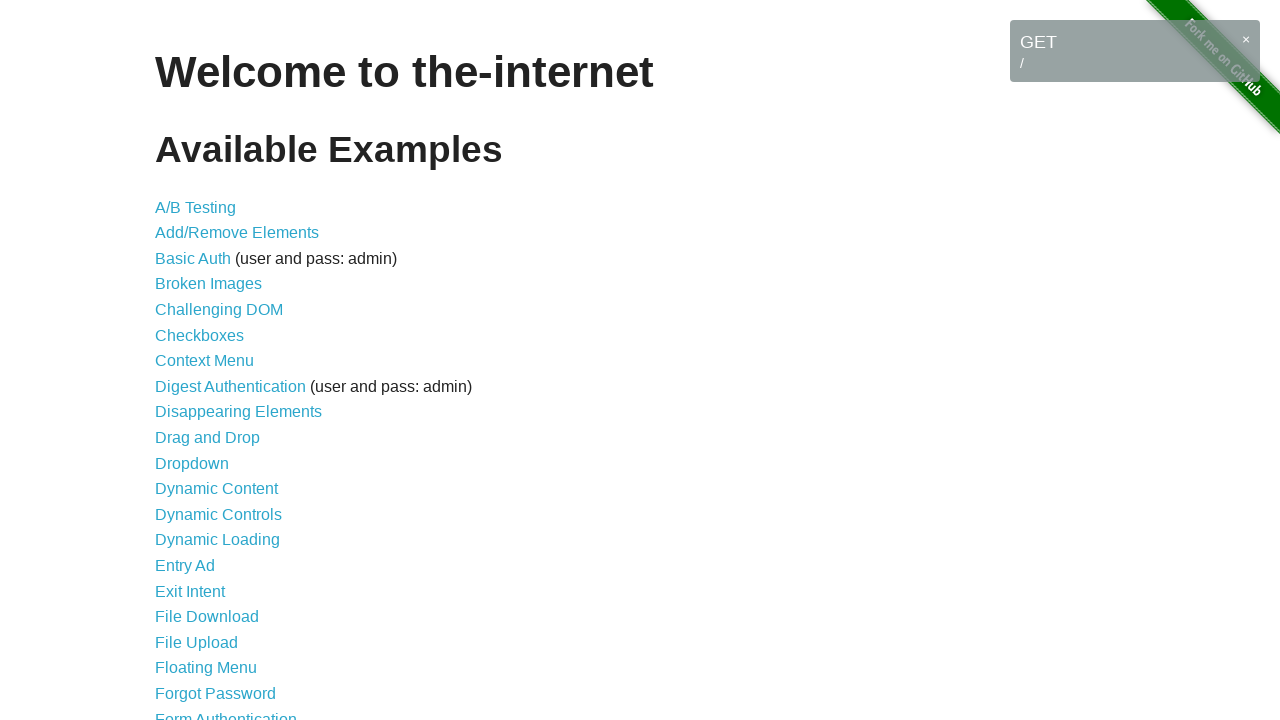

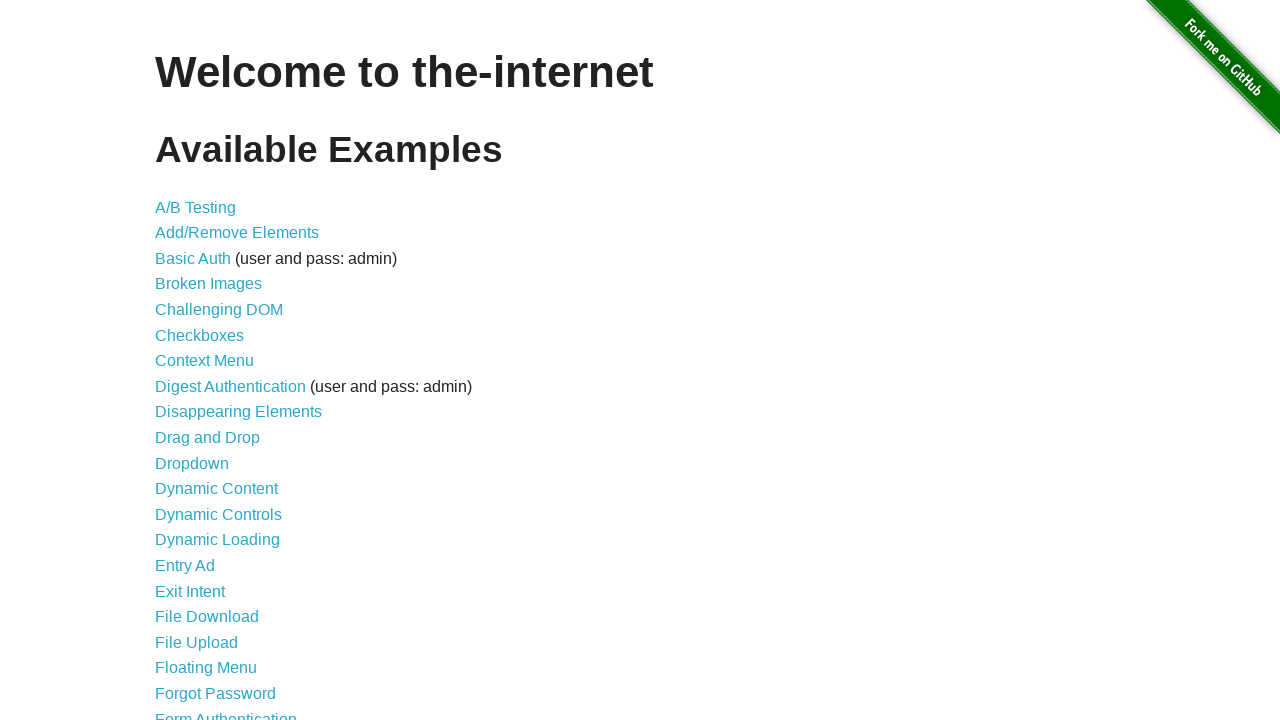